Navigates to an OpenCart demo site and verifies that footer links are present and contain "OpenCart" text

Starting URL: https://naveenautomationlabs.com/opencart/index.php

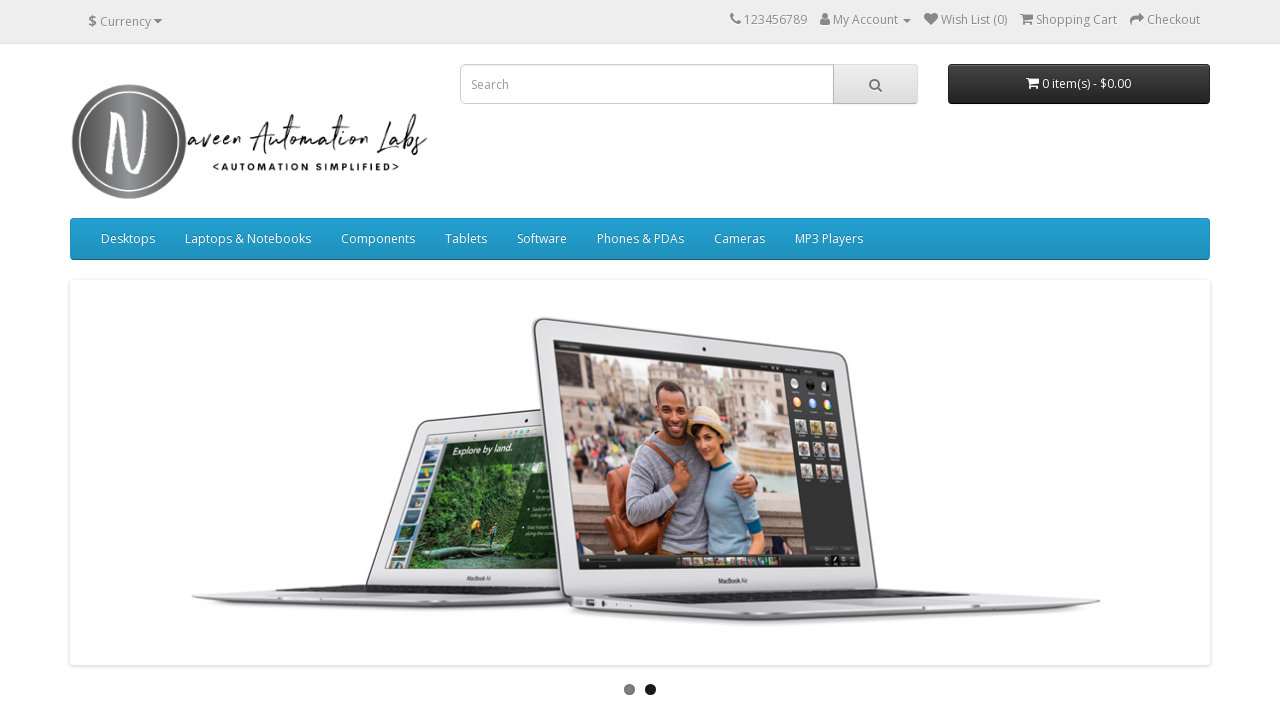

Navigated to OpenCart demo site
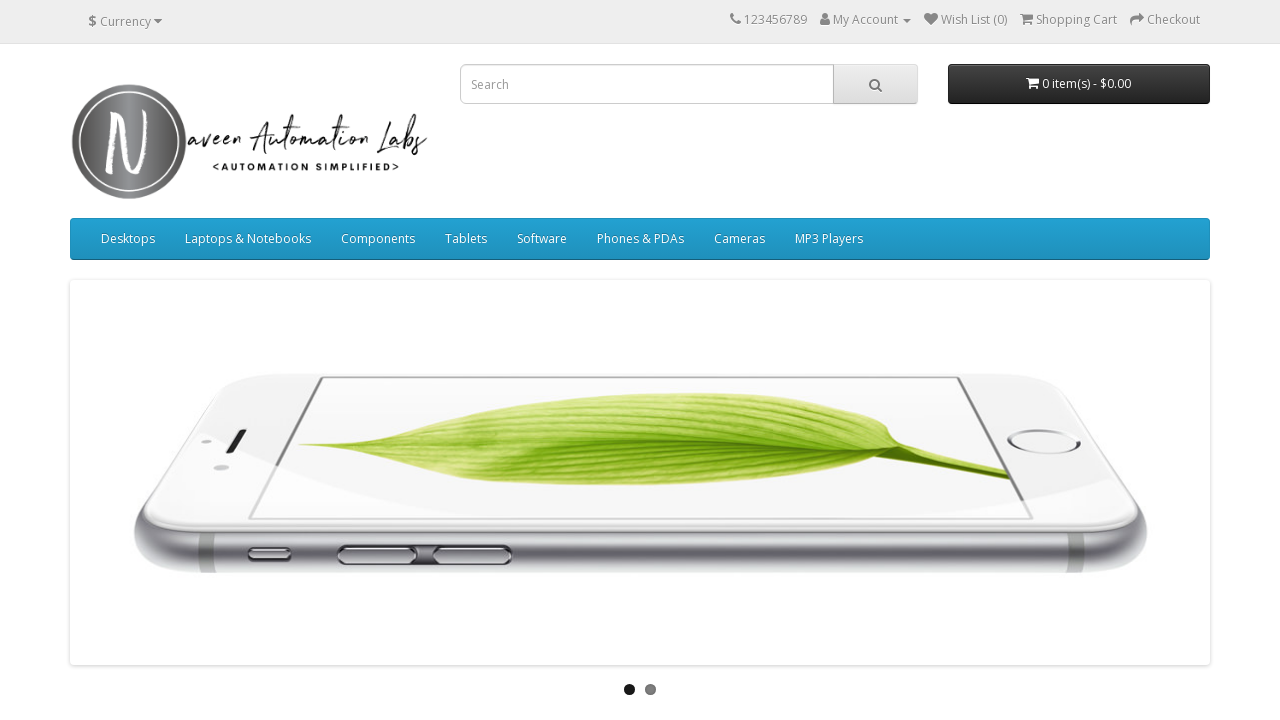

Retrieved all footer link text contents
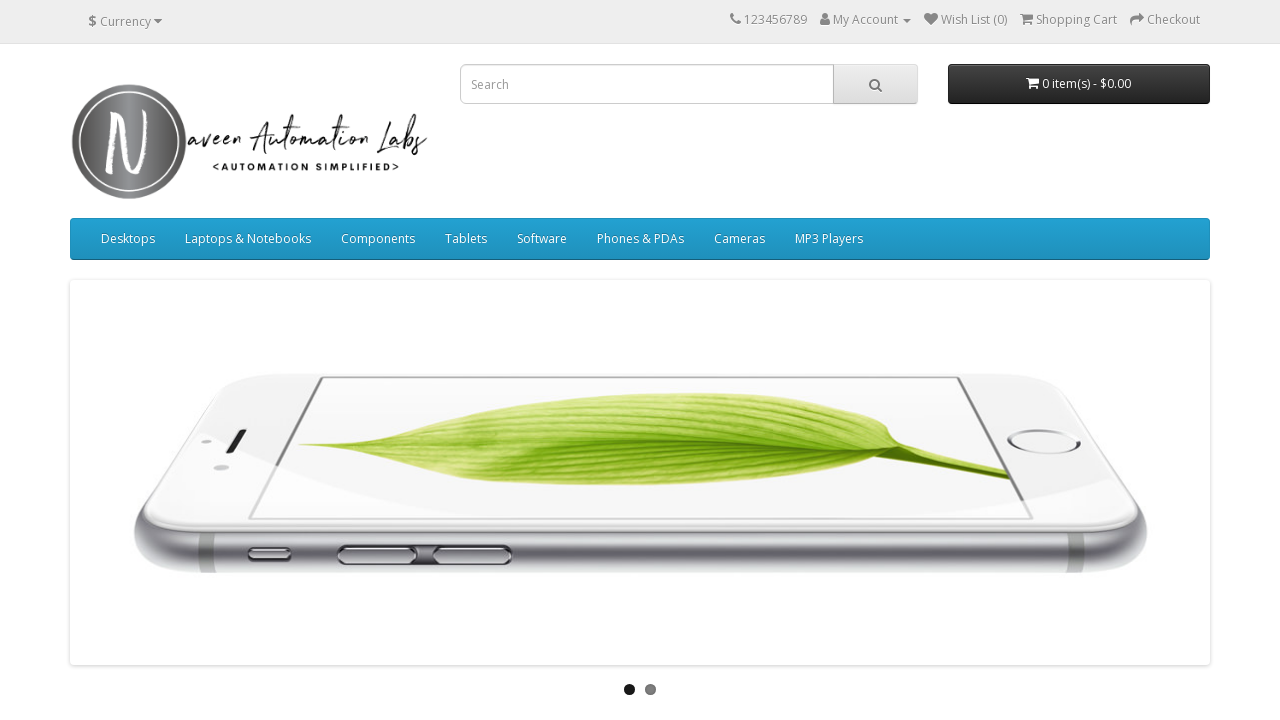

Verified that footer links are present
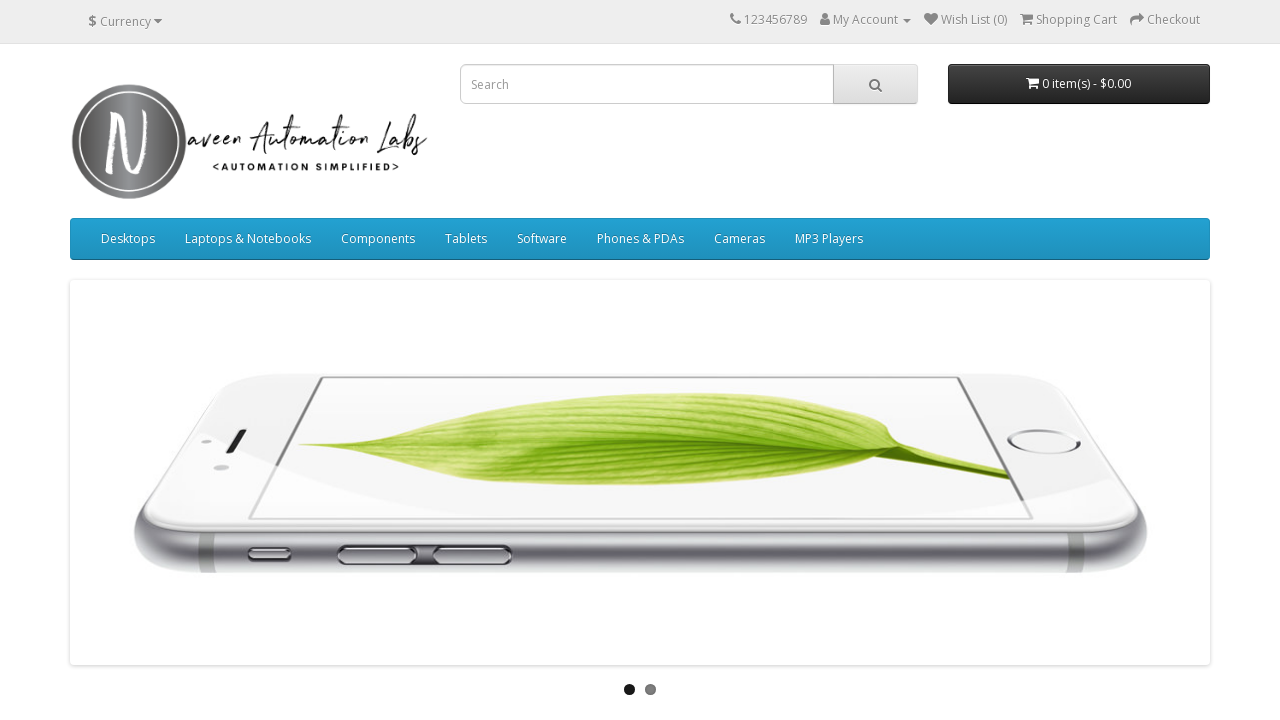

Verified 'OpenCart' text found in footer links - PASS
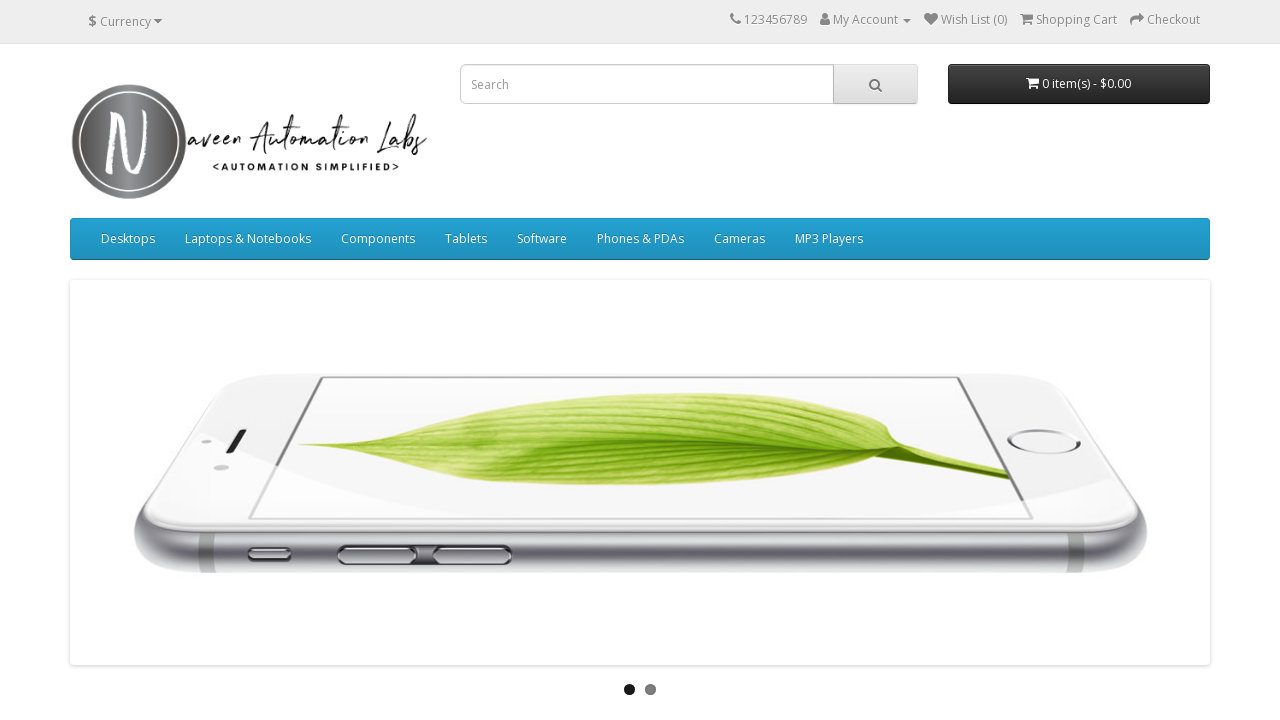

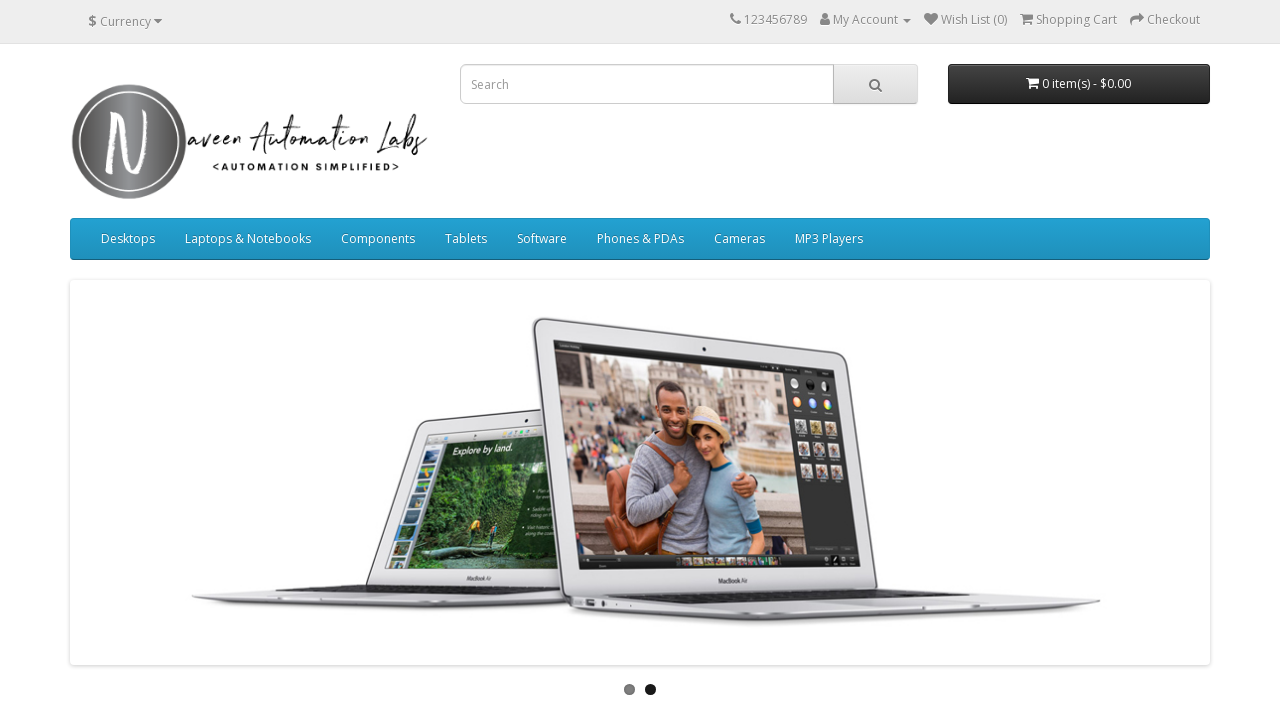